Tests different ways to locate and interact with the add-to-cart button on a product page

Starting URL: https://cms.demo.katalon.com/product/flying-ninja/

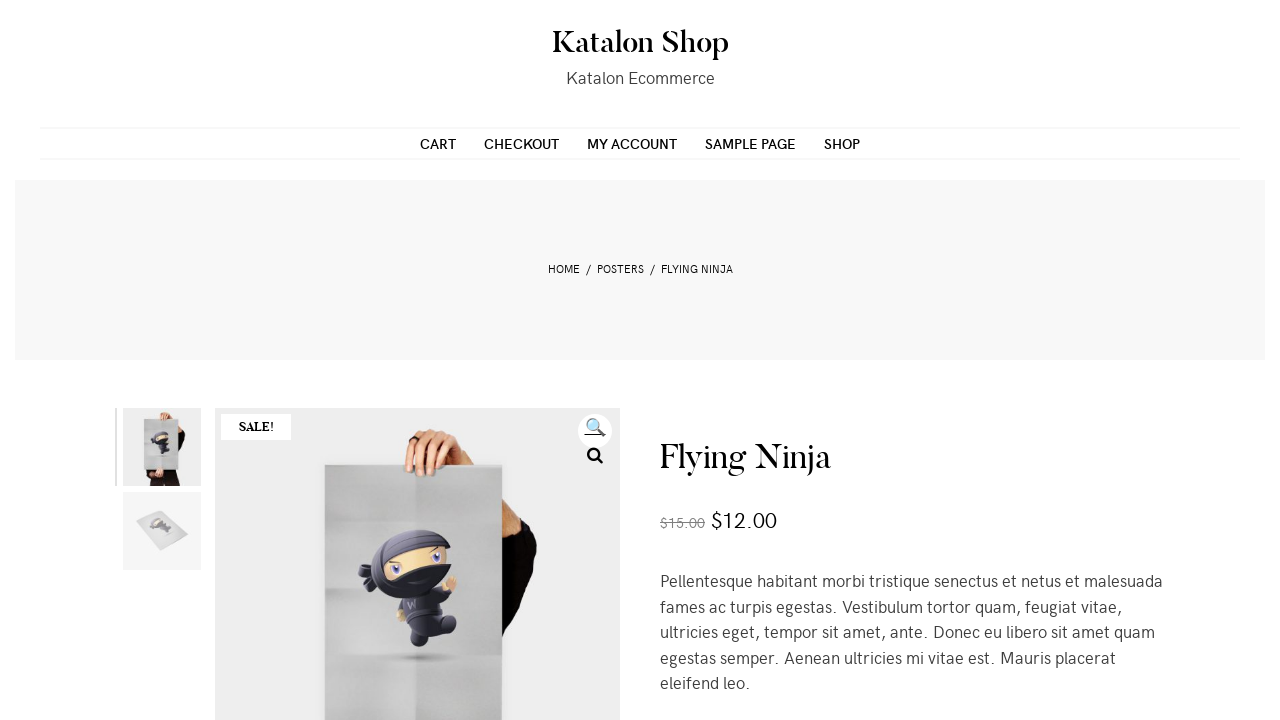

Clicked add-to-cart button using name attribute selector at (857, 360) on [name='add-to-cart']
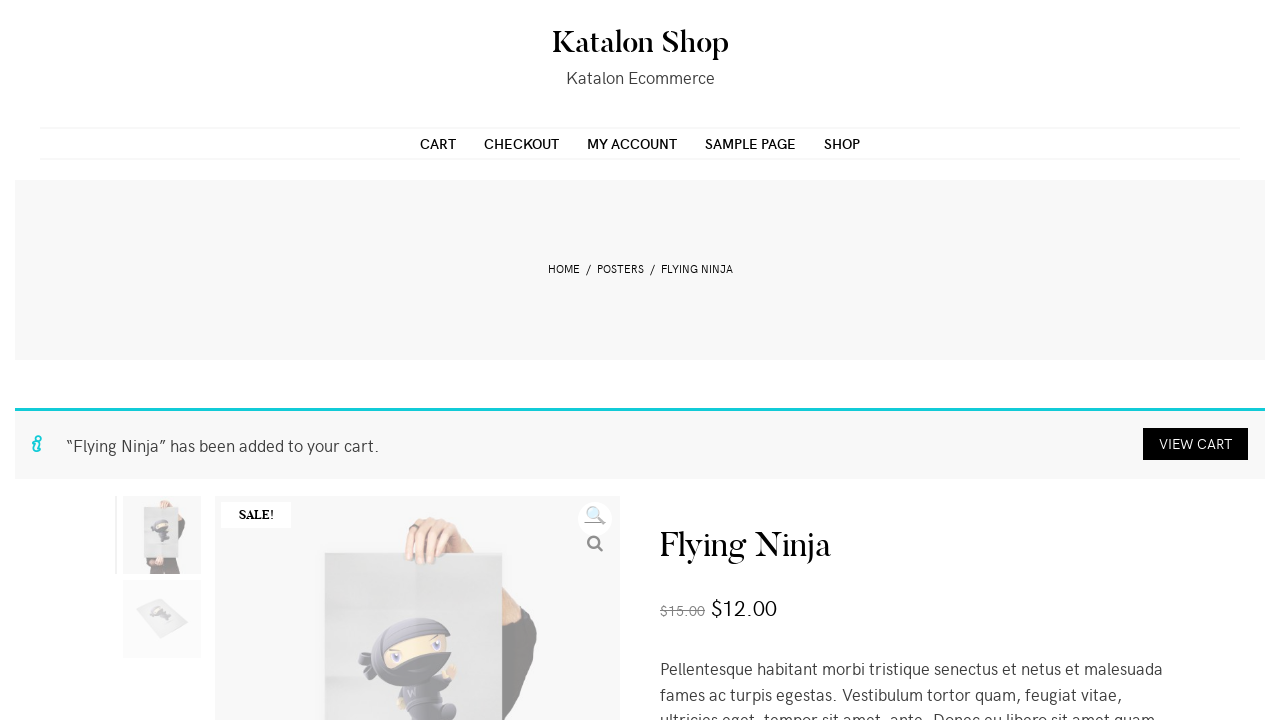

Clicked add-to-cart button using class selector at (164, 546) on .add_to_cart_button
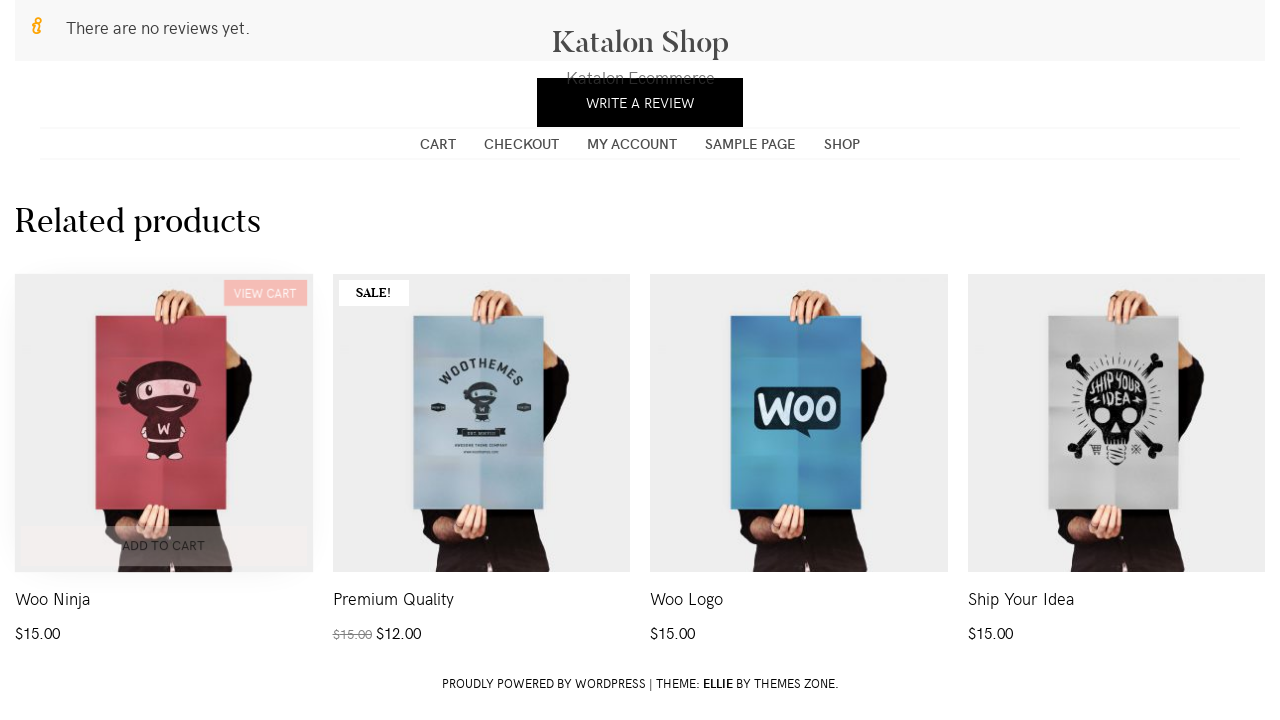

Clicked add-to-cart button using XPath with cart class container at (857, 360) on xpath=//*[contains(@class,'cart')]/button
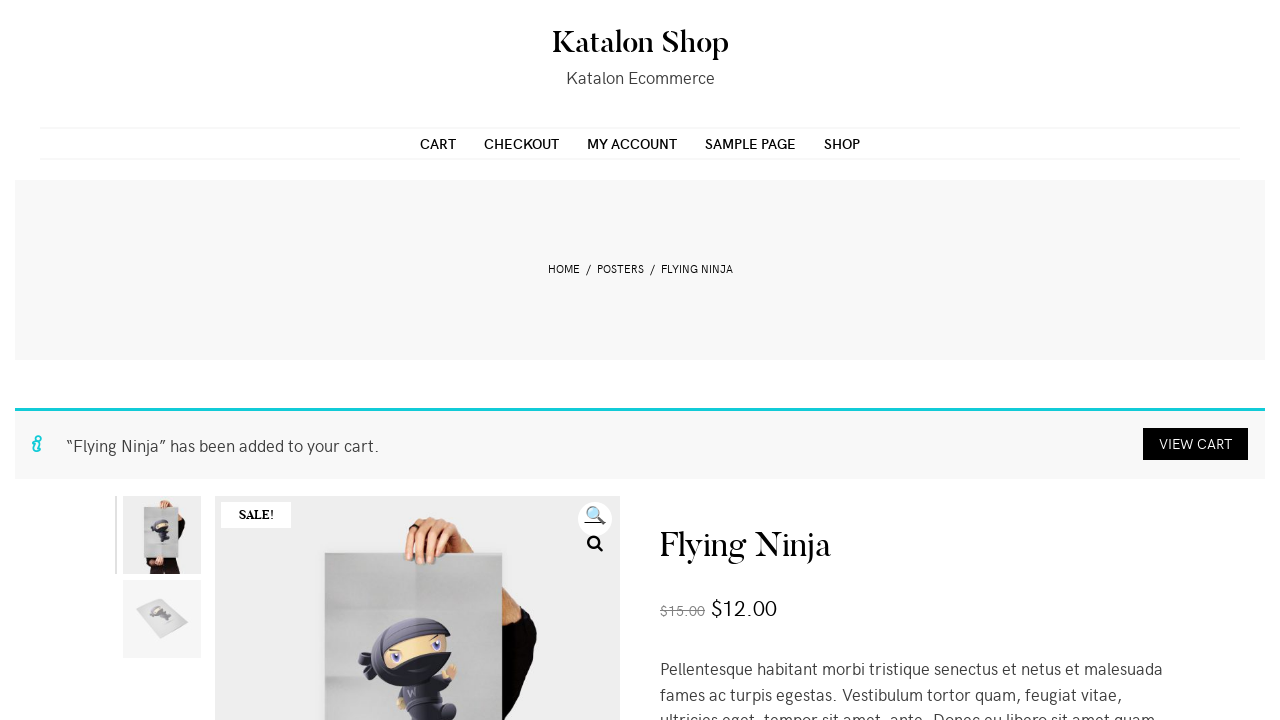

Clicked add-to-cart button using specific XPath with main id and cart form at (857, 360) on xpath=//*[@id='main']//form[contains(@class, 'cart')]/button
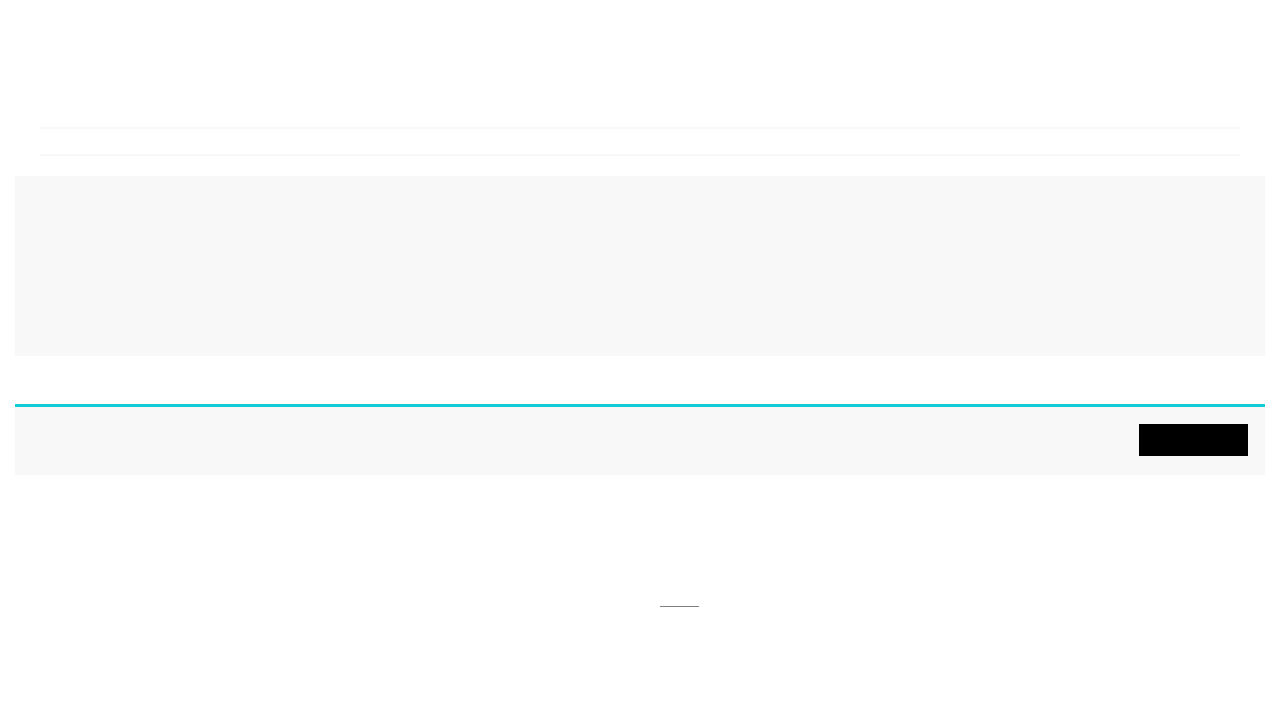

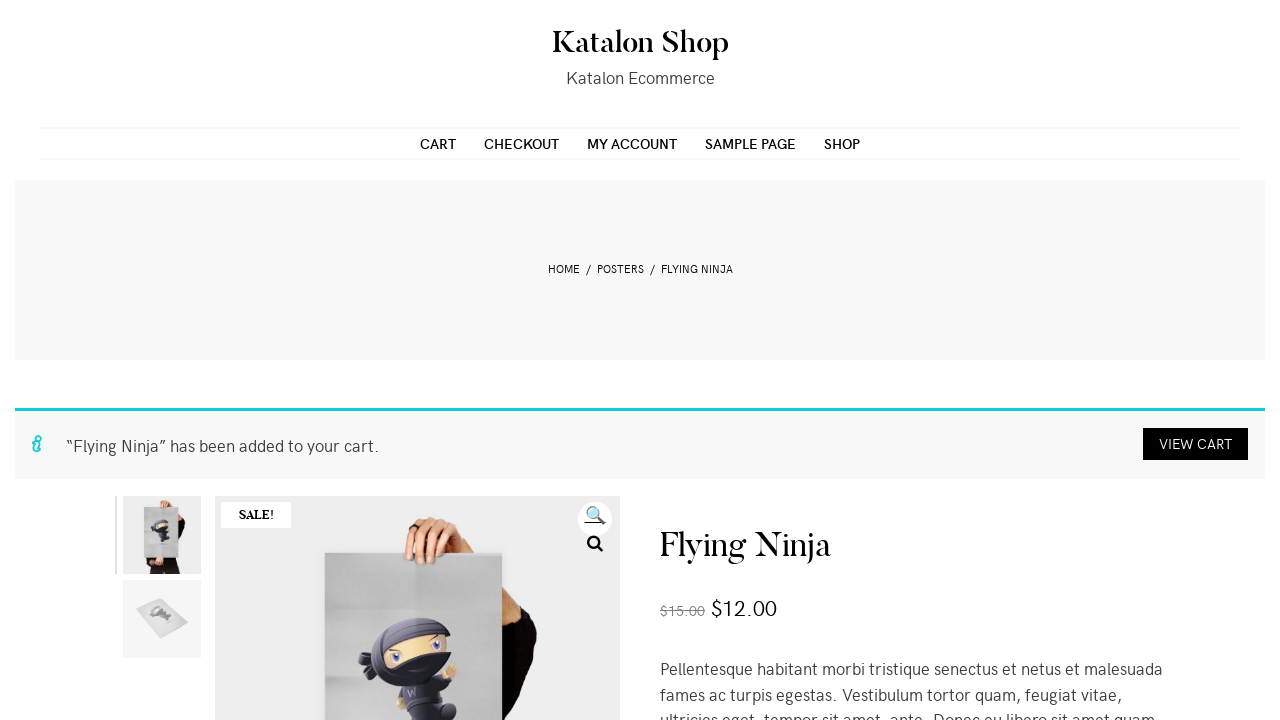